Tests checkbox functionality on a flight booking practice page by verifying checkbox states, clicking a senior citizen discount checkbox, selecting a round trip radio button, and verifying the number of checkboxes on the page.

Starting URL: https://rahulshettyacademy.com/dropdownsPractise/

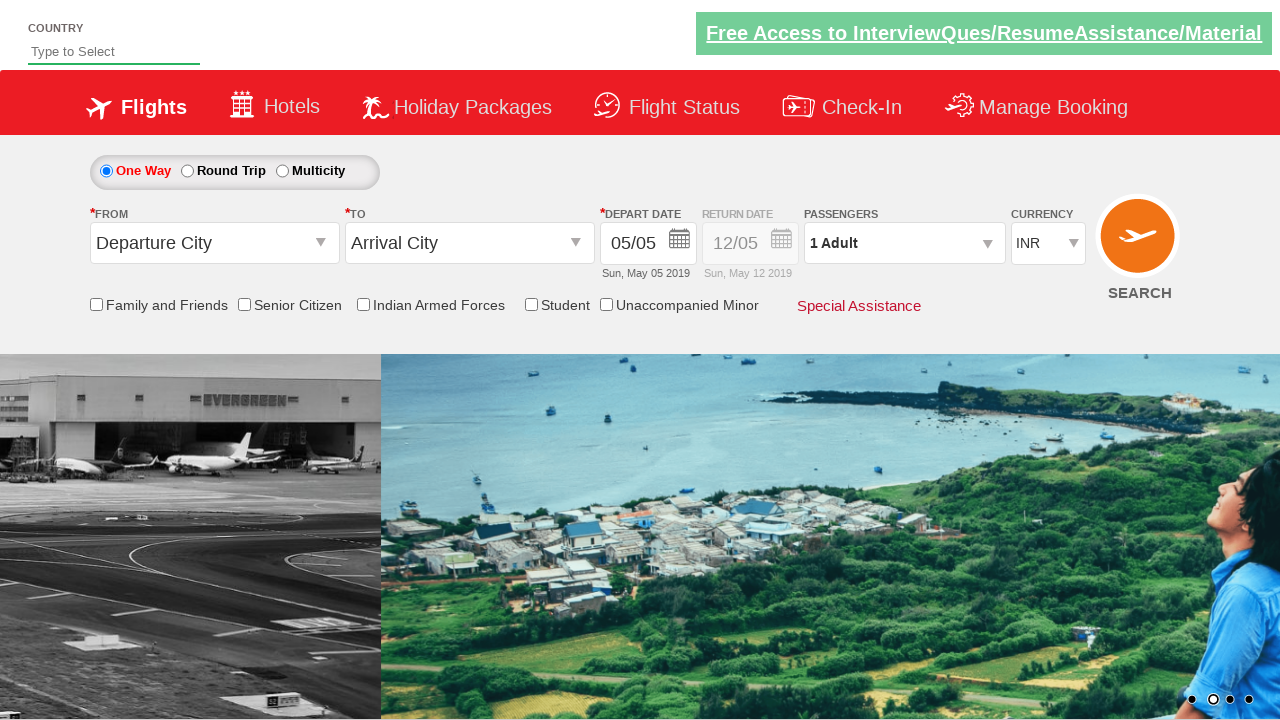

Located Senior Citizen Discount checkbox
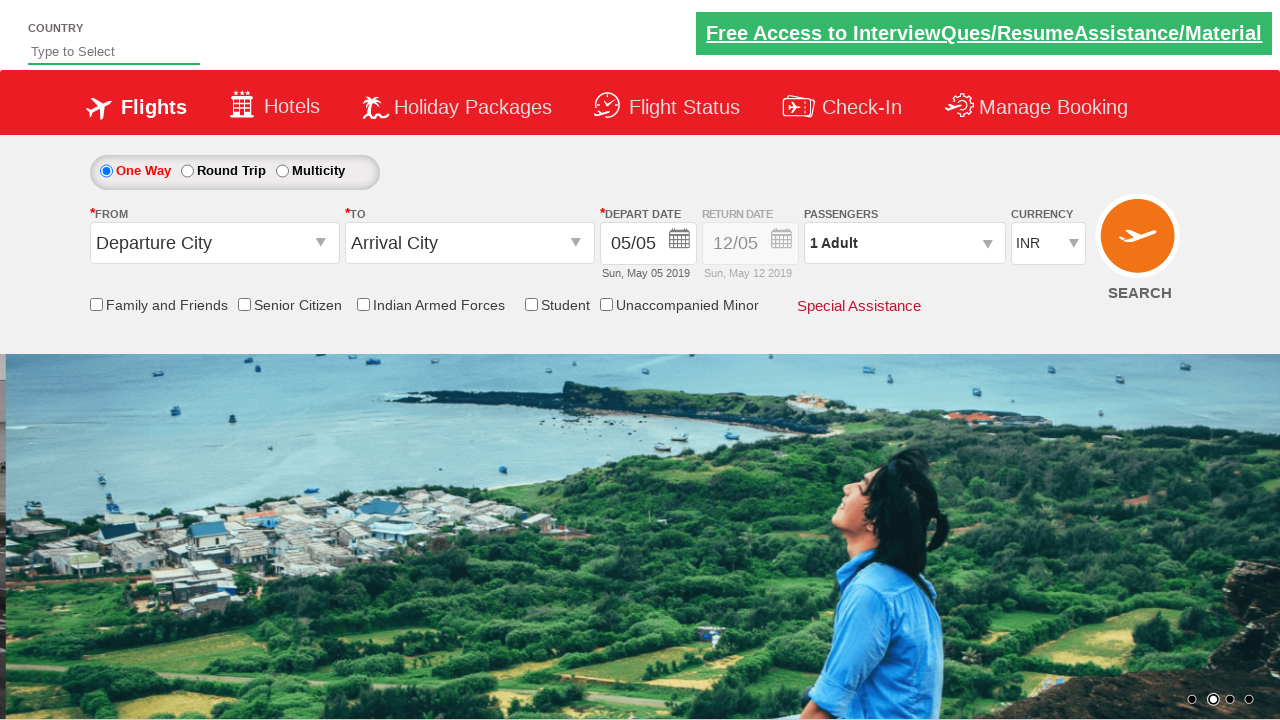

Verified Senior Citizen Discount checkbox is initially not selected
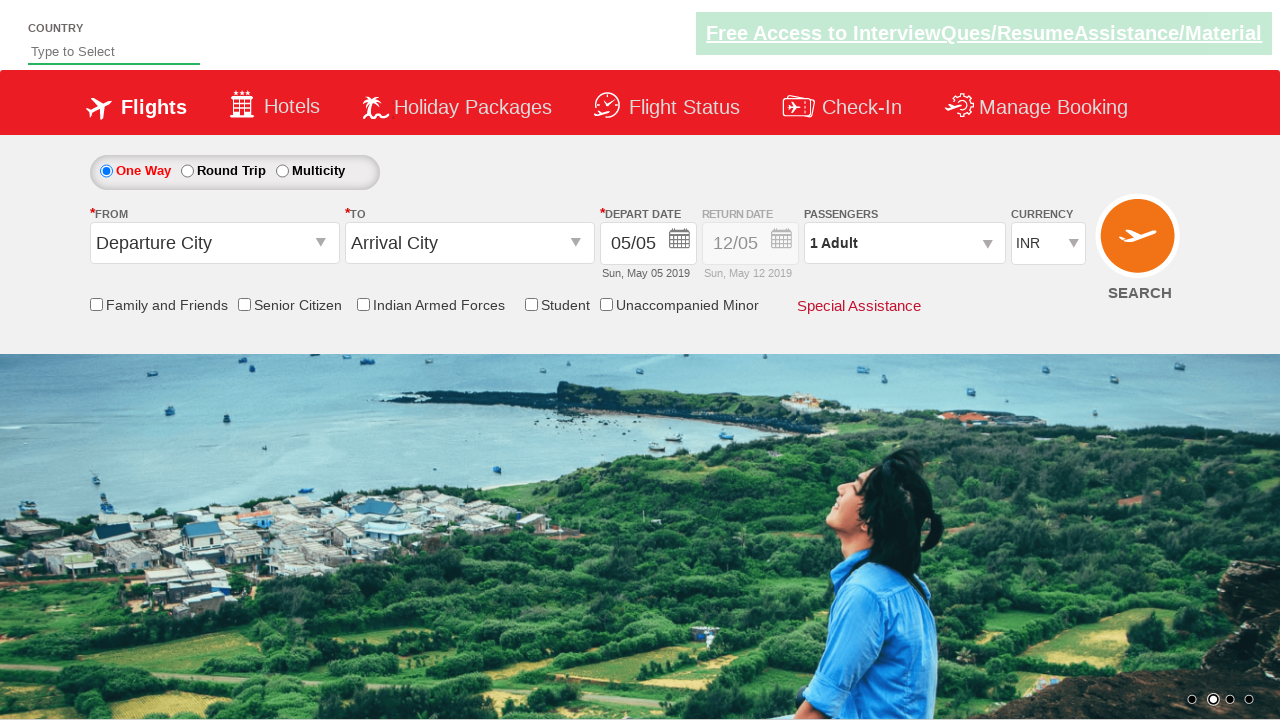

Clicked Senior Citizen Discount checkbox at (244, 304) on input[name*='SeniorCitizenDiscount']
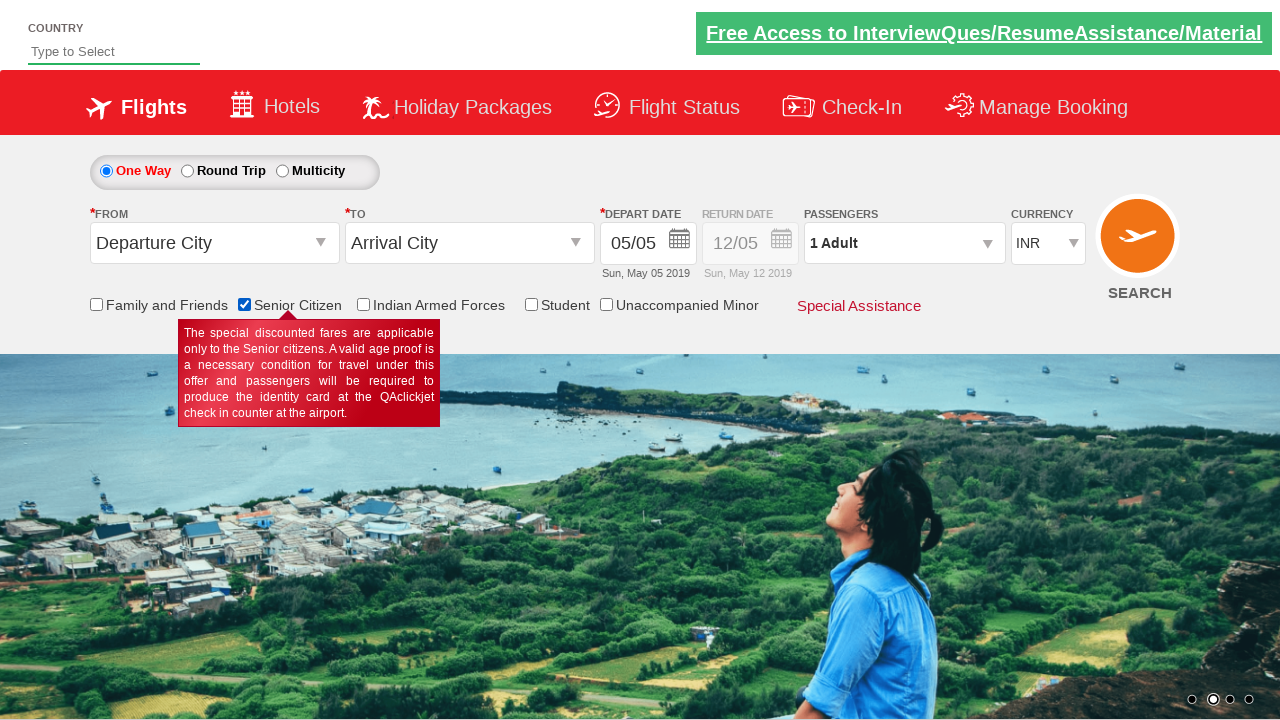

Verified Senior Citizen Discount checkbox is now selected
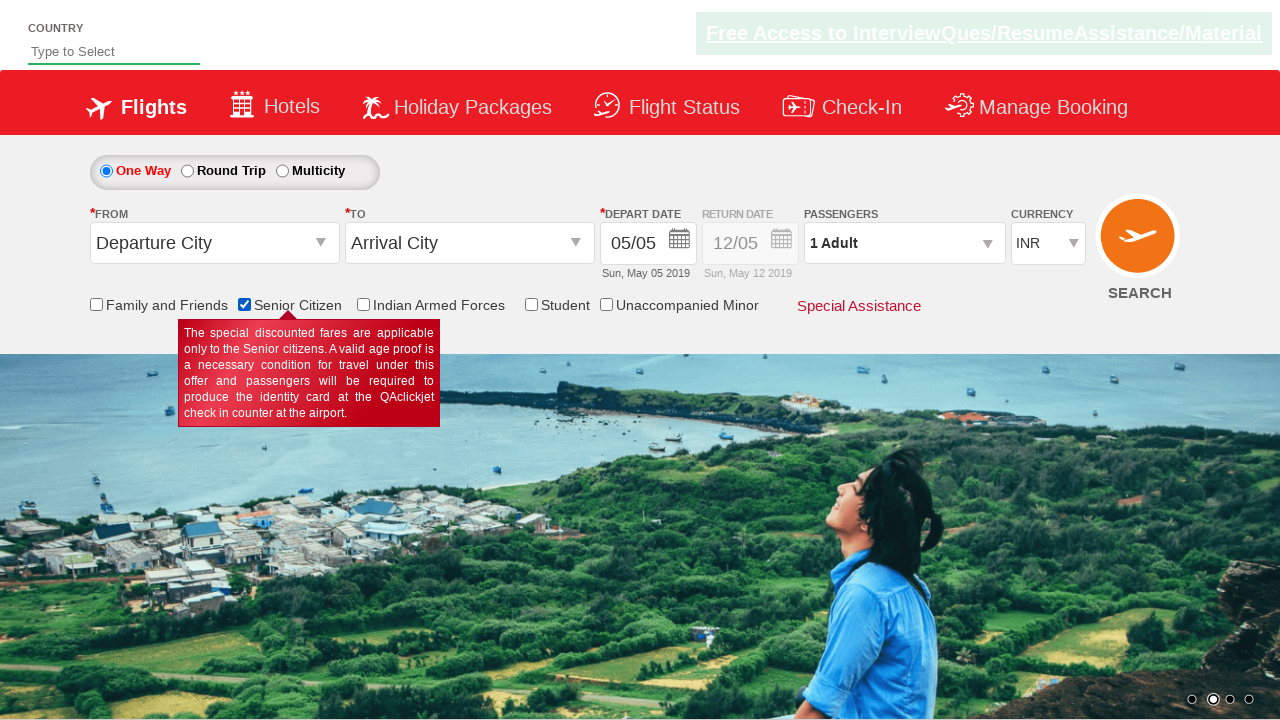

Clicked Round Trip radio button at (187, 171) on #ctl00_mainContent_rbtnl_Trip_1
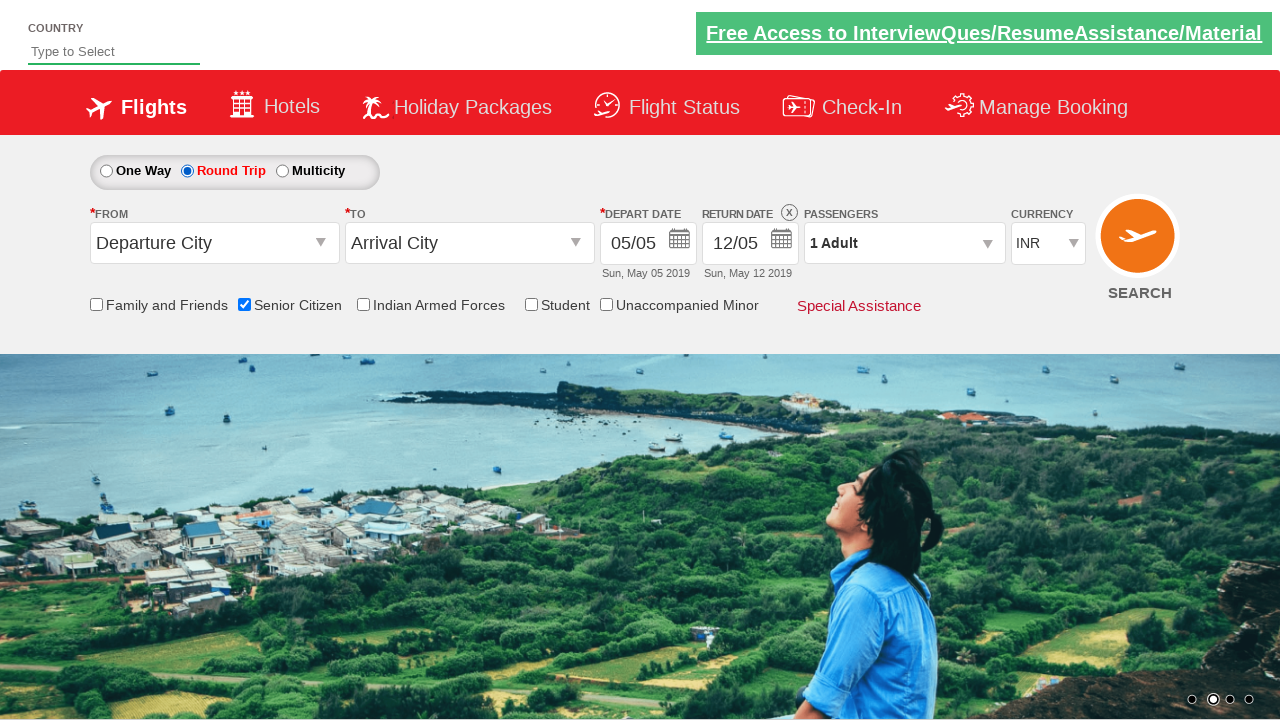

Retrieved return date div style attribute
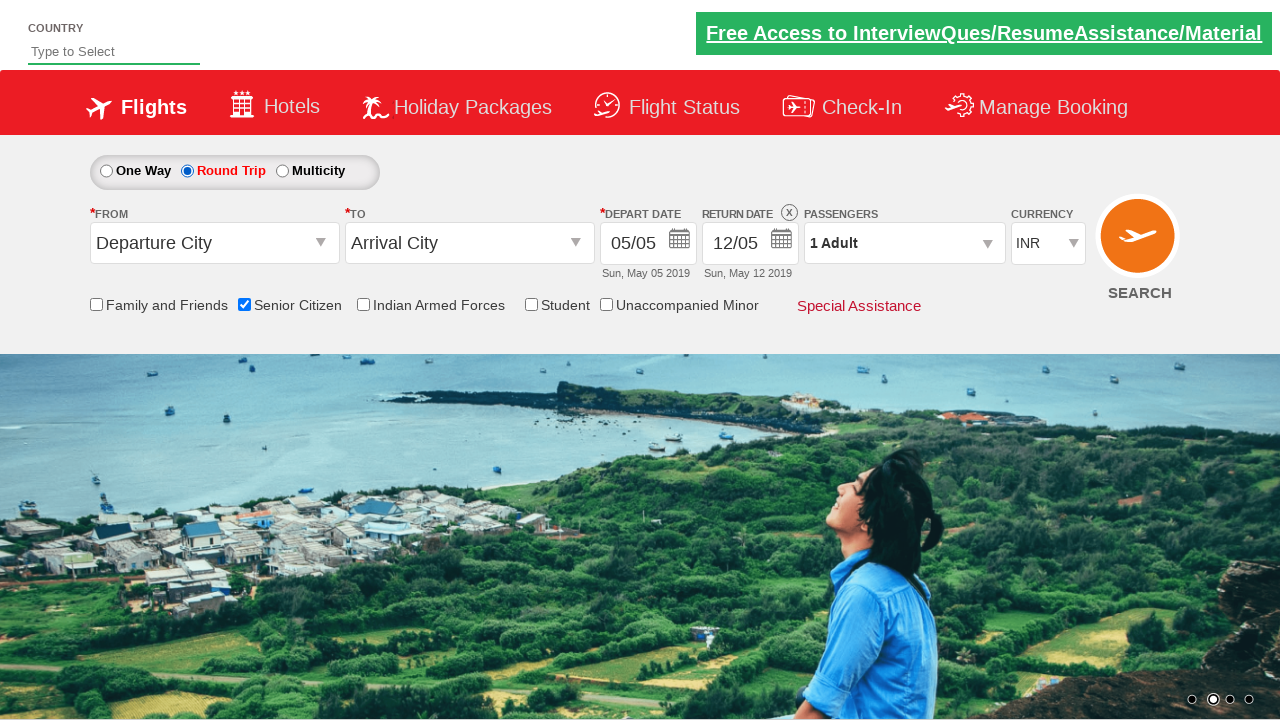

Verified return date div is enabled (style contains '1')
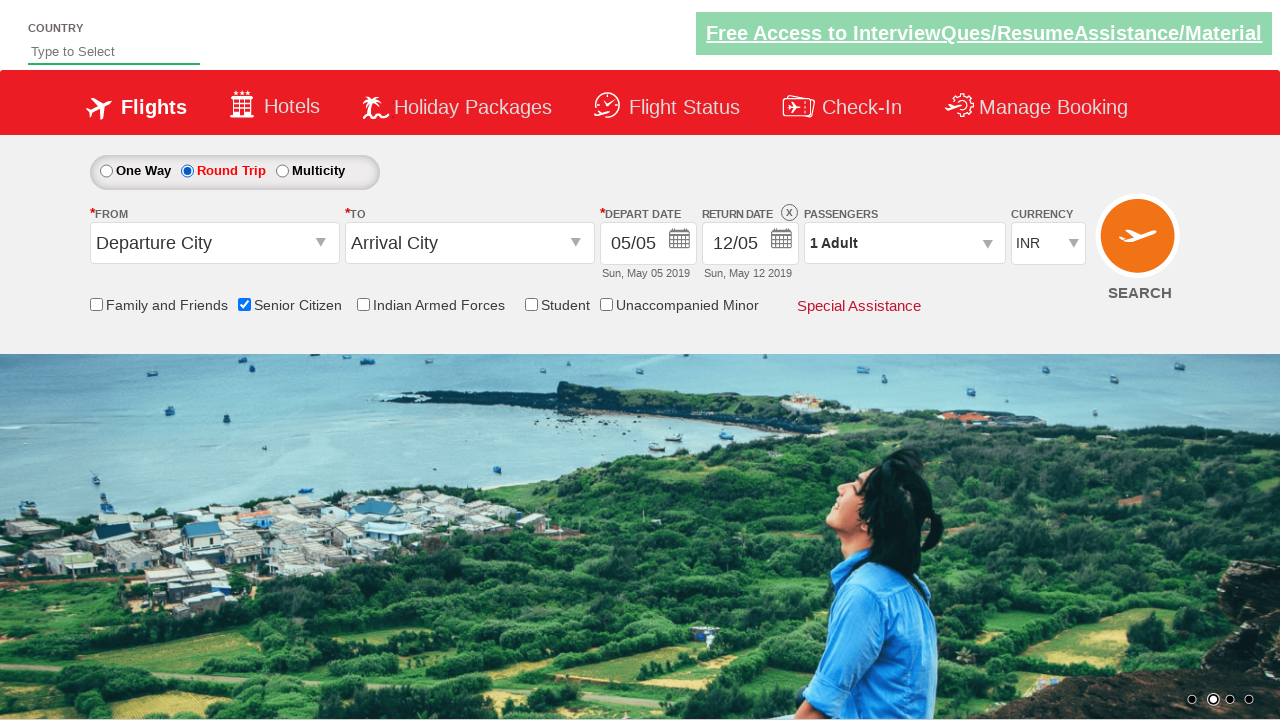

Located all checkboxes on the page
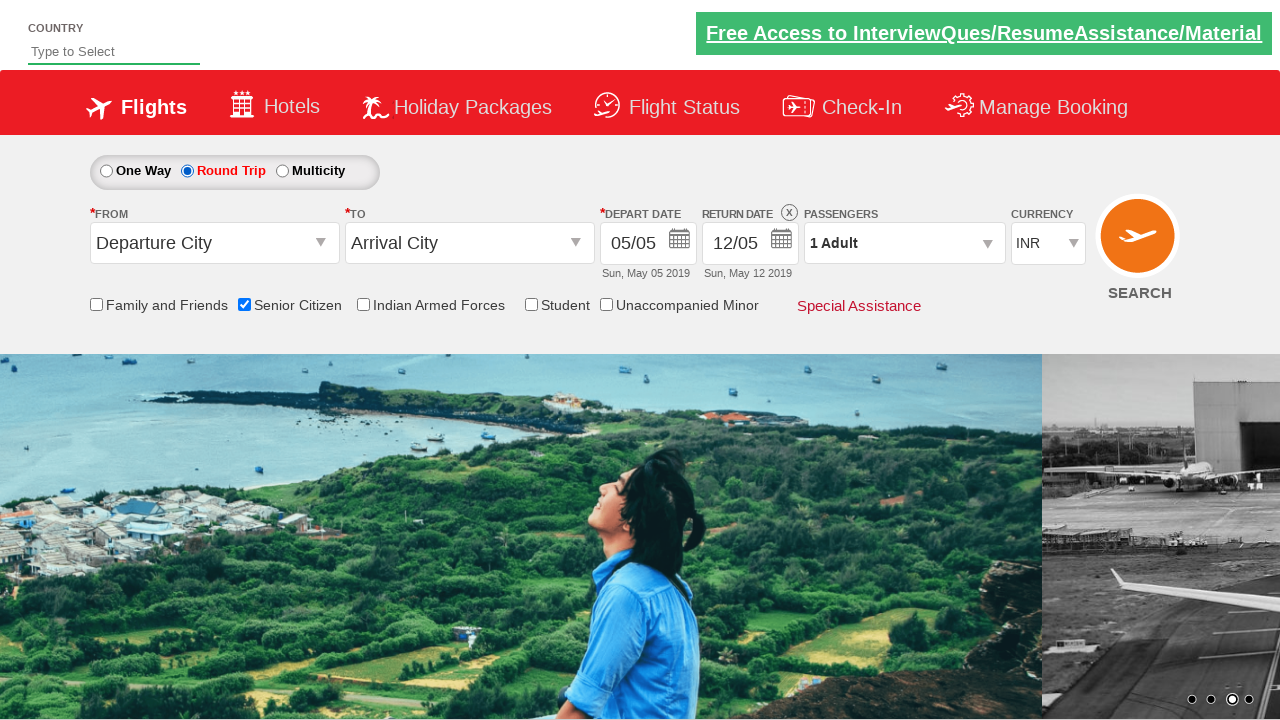

Counted checkboxes on the page: 6 found
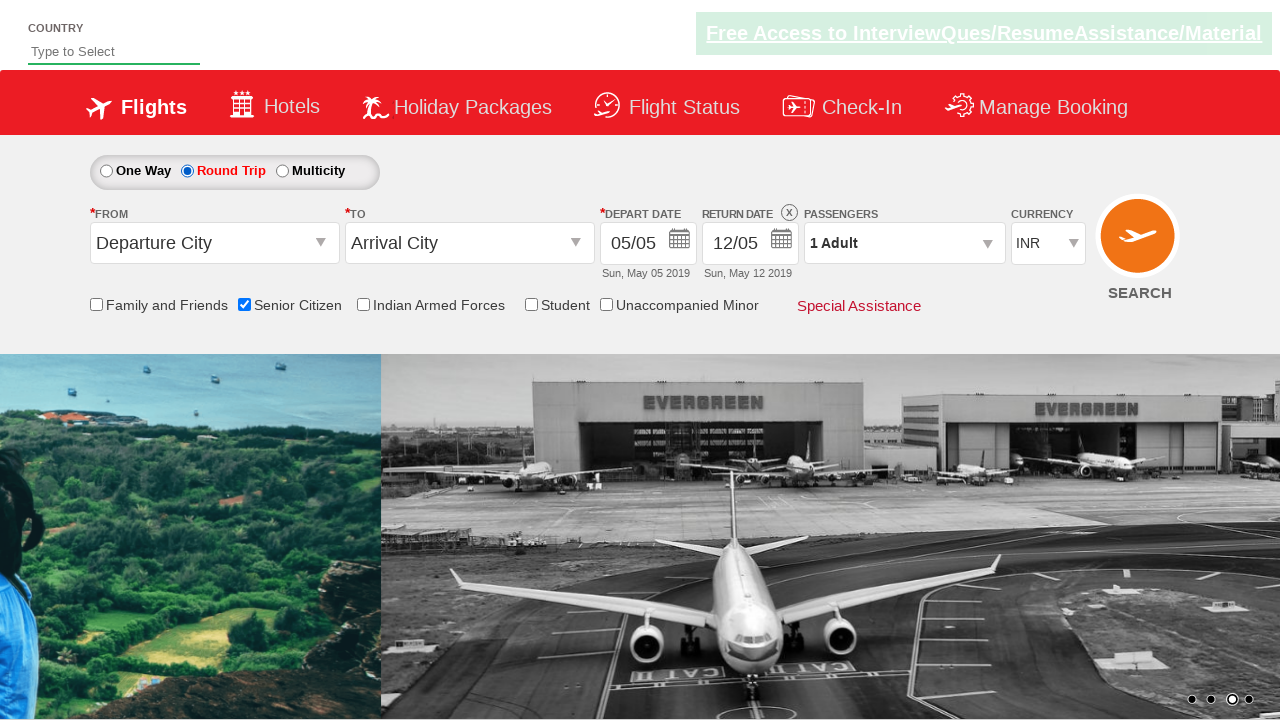

Verified there are exactly 6 checkboxes on the page
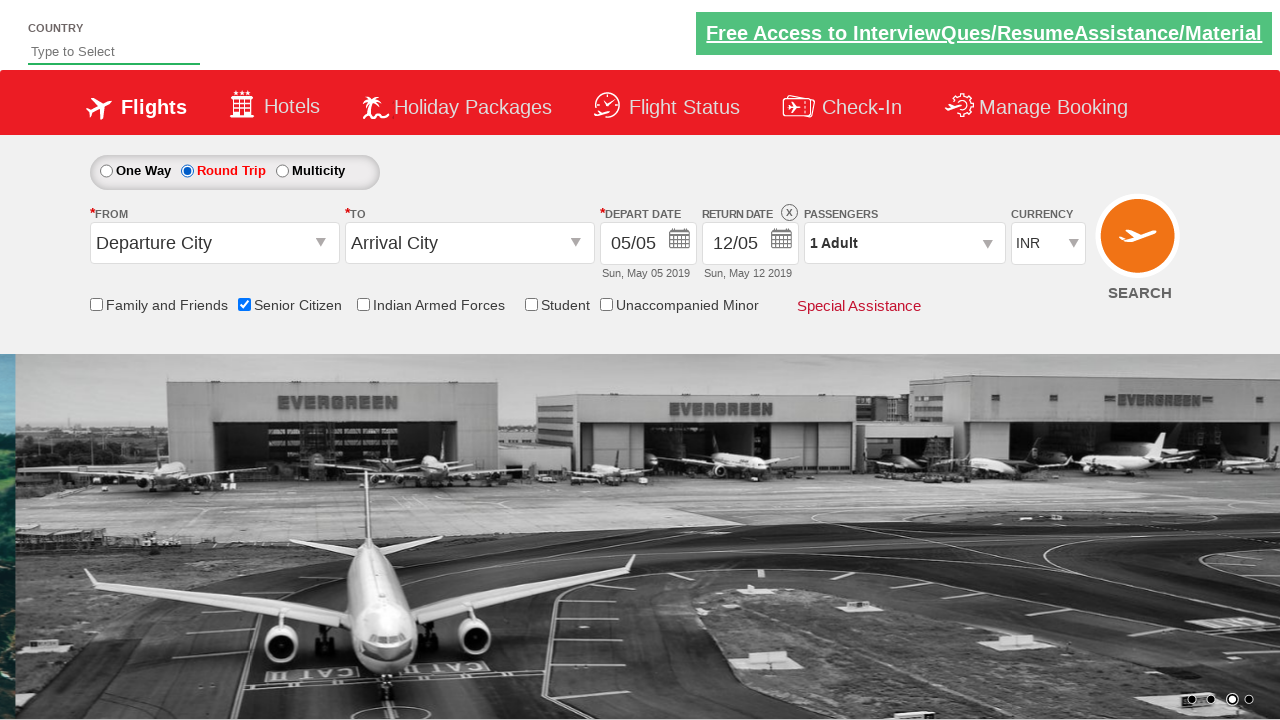

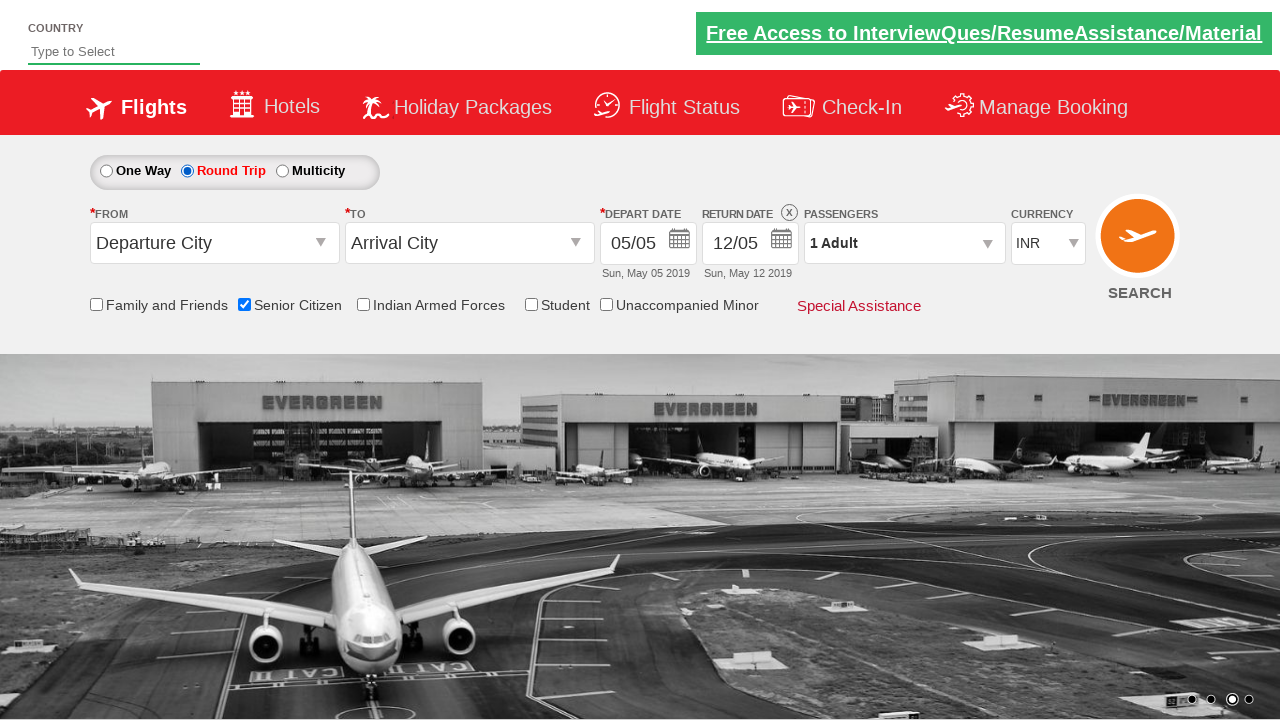